Automates playing a checkers game by making a series of moves on the board, clicking on pieces and their destination squares to simulate gameplay.

Starting URL: https://www.gamesforthebrain.com/game/checkers/

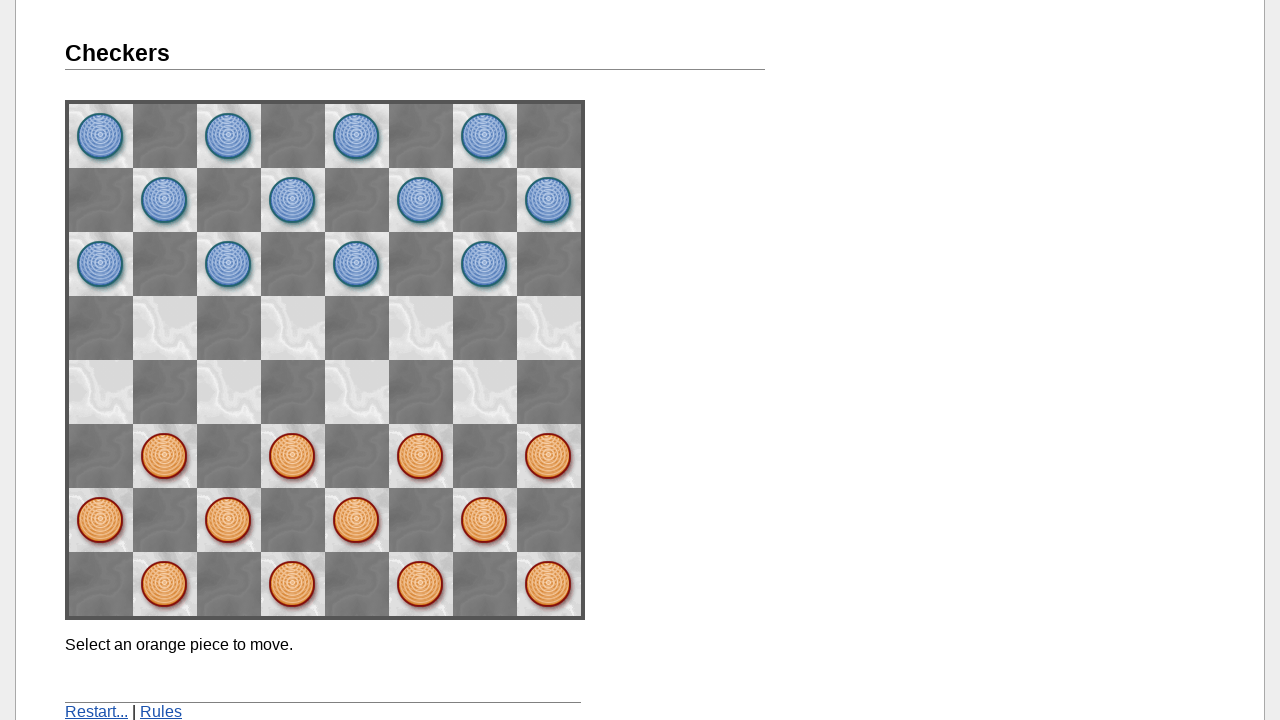

Clicked piece at space62 at (165, 456) on [name="space62"]
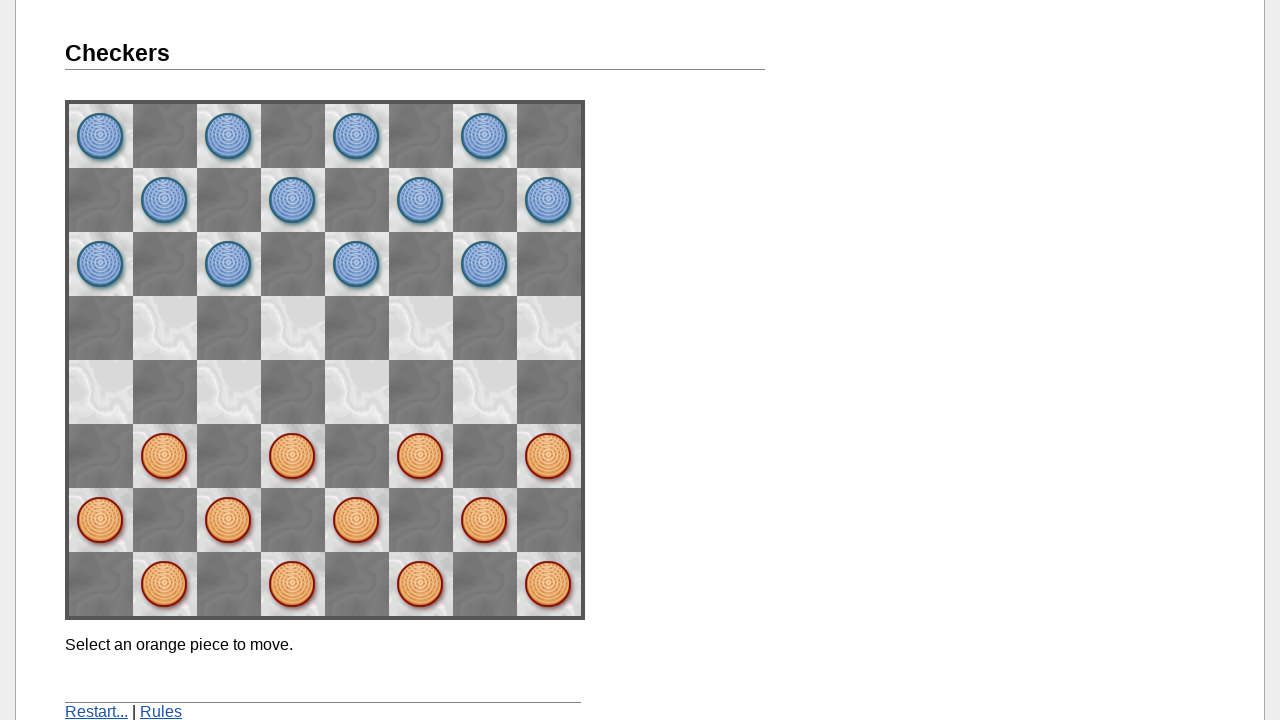

Clicked destination space73 to move piece at (101, 392) on [name="space73"]
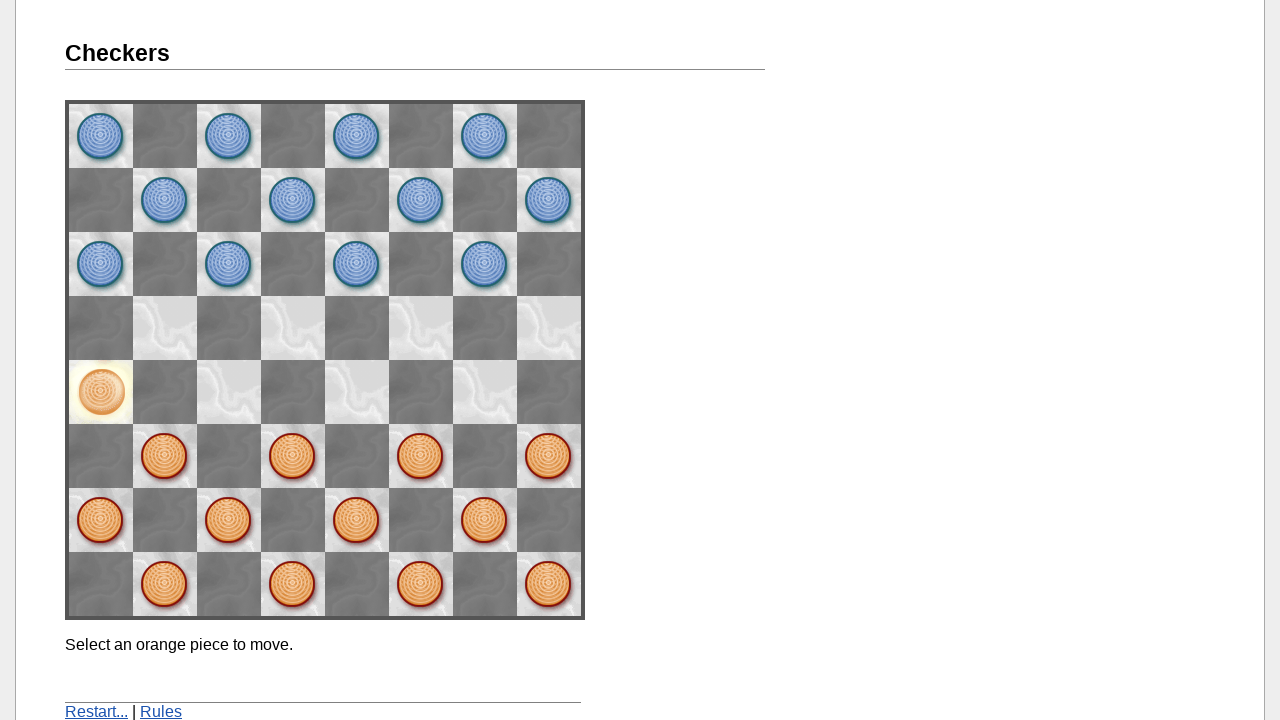

Waited 2 seconds for computer's move
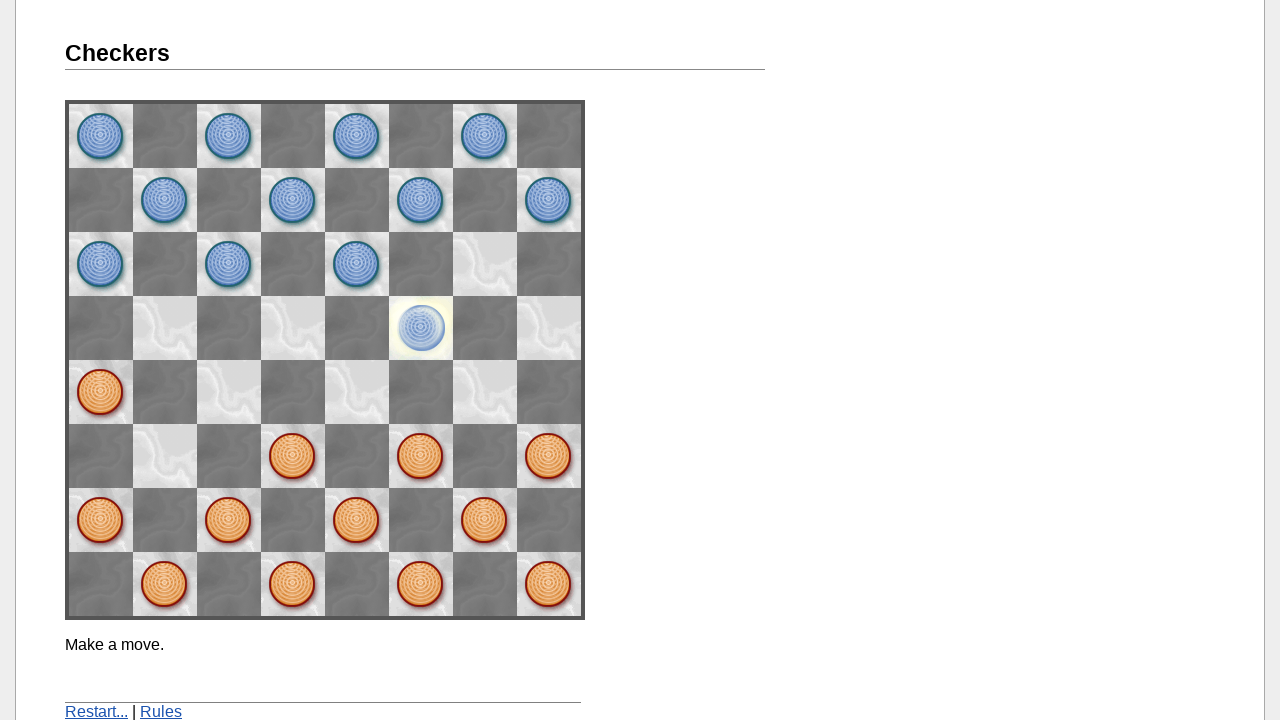

Clicked piece at space22 at (421, 456) on [name="space22"]
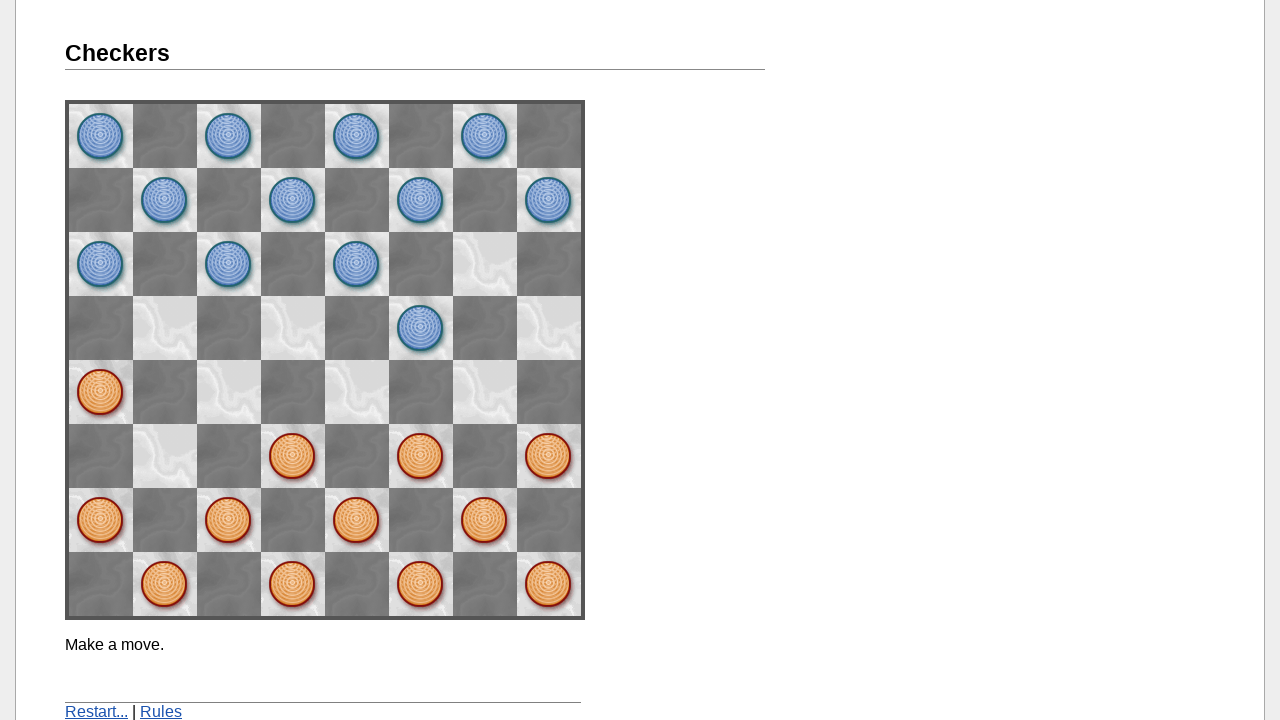

Clicked destination space13 to move piece at (485, 392) on [name="space13"]
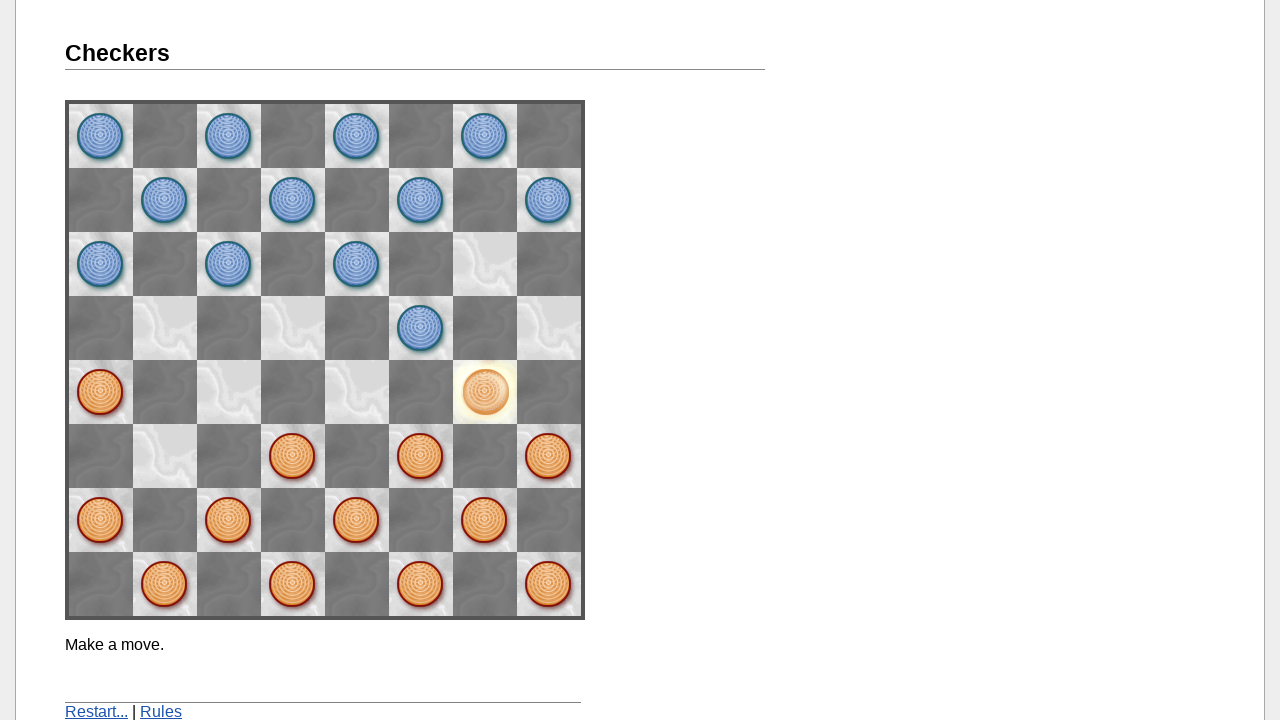

Waited 2 seconds for computer's move
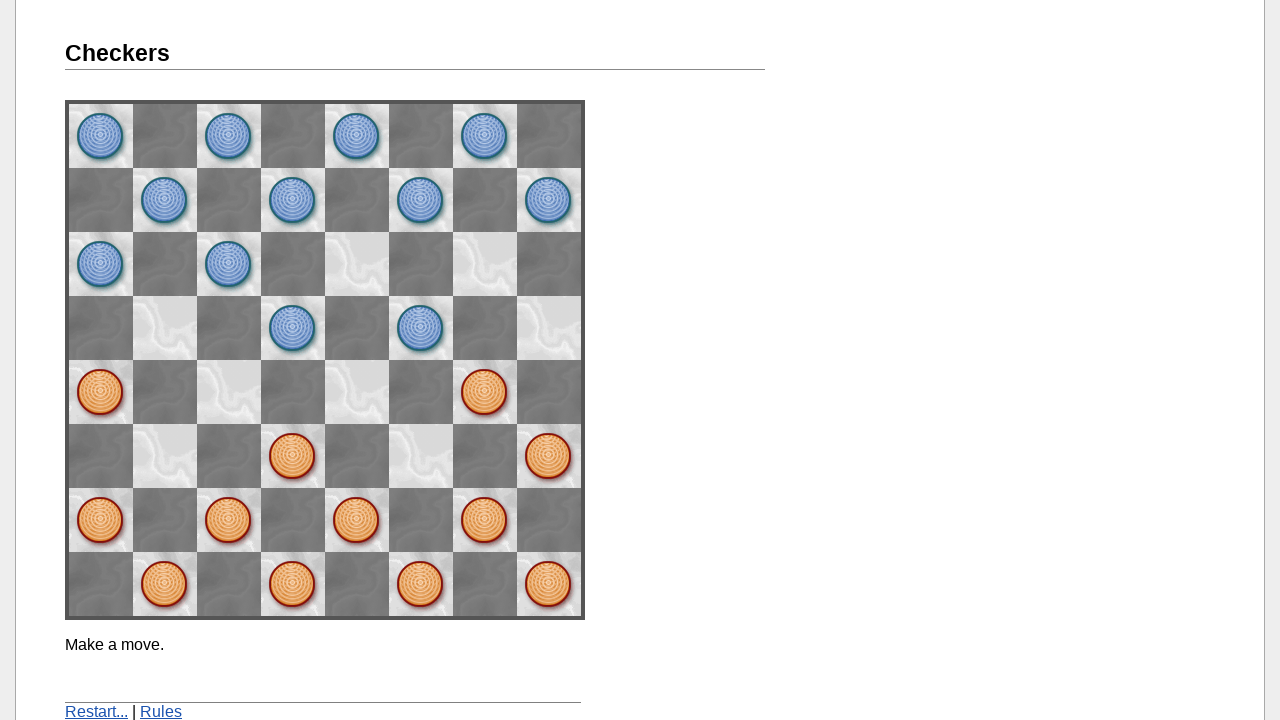

Clicked piece at space51 at (229, 520) on [name="space51"]
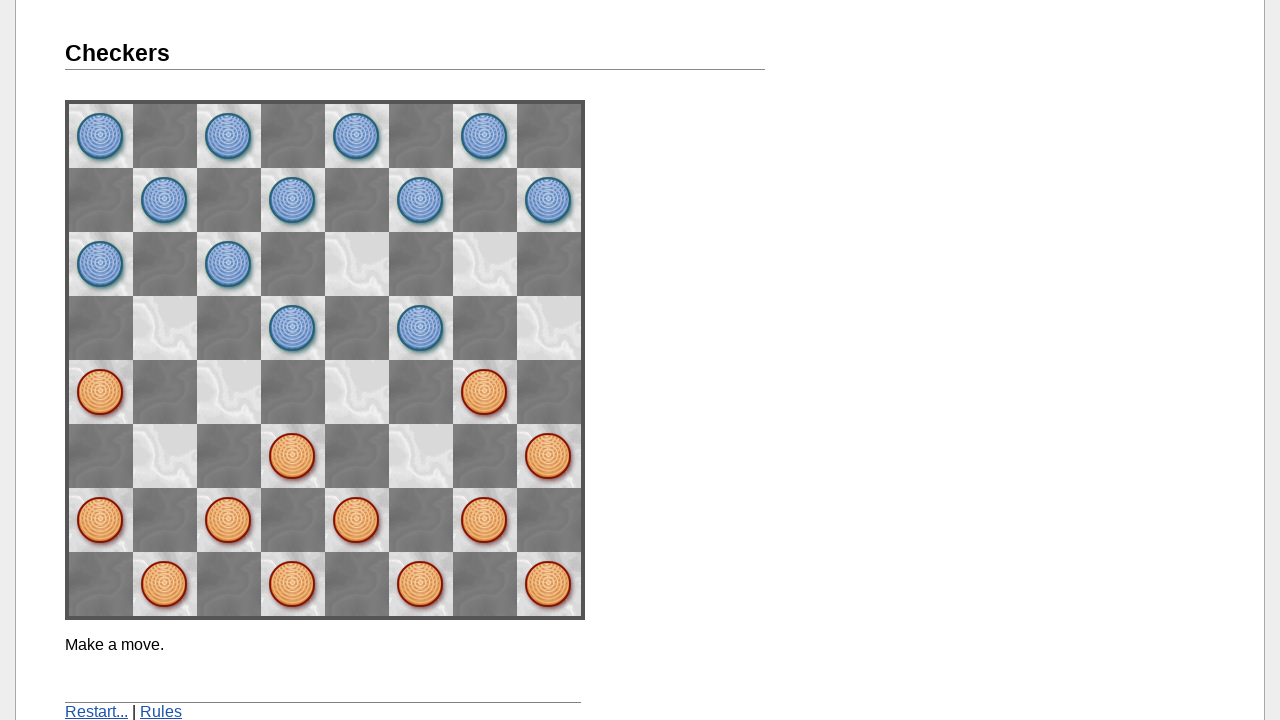

Clicked destination space62 to move piece at (165, 456) on [name="space62"]
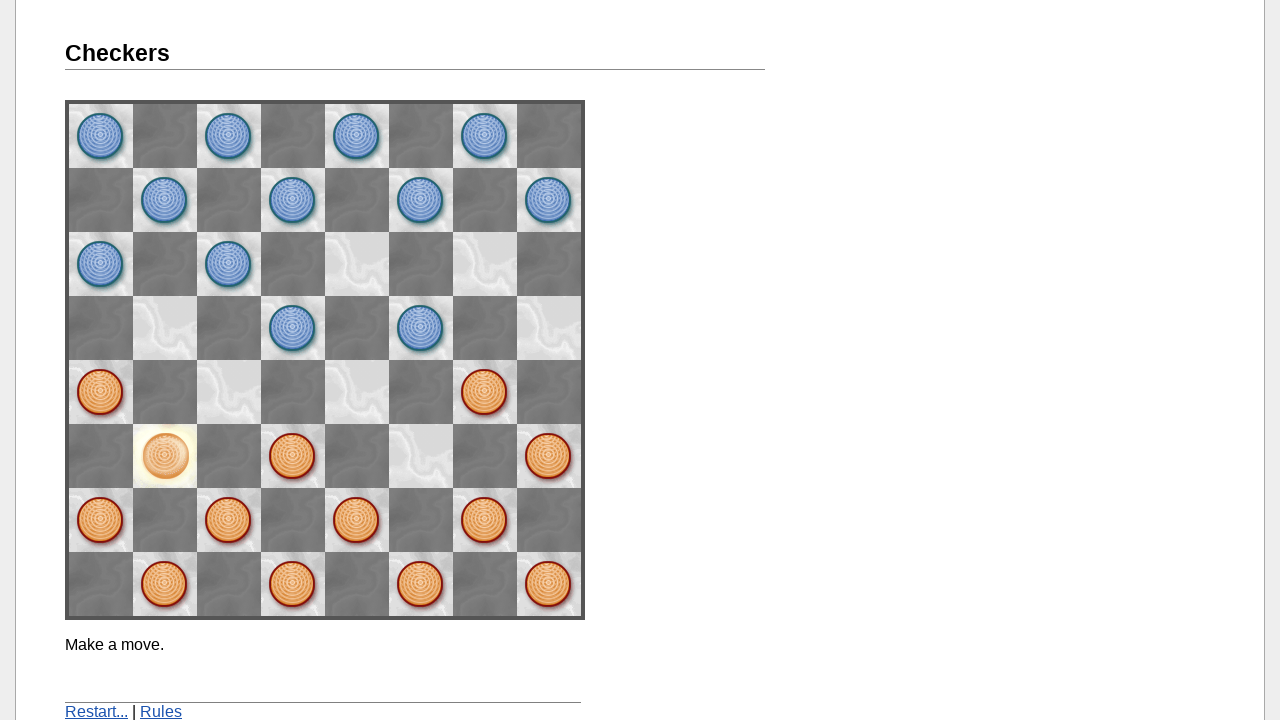

Waited 2 seconds for computer's move
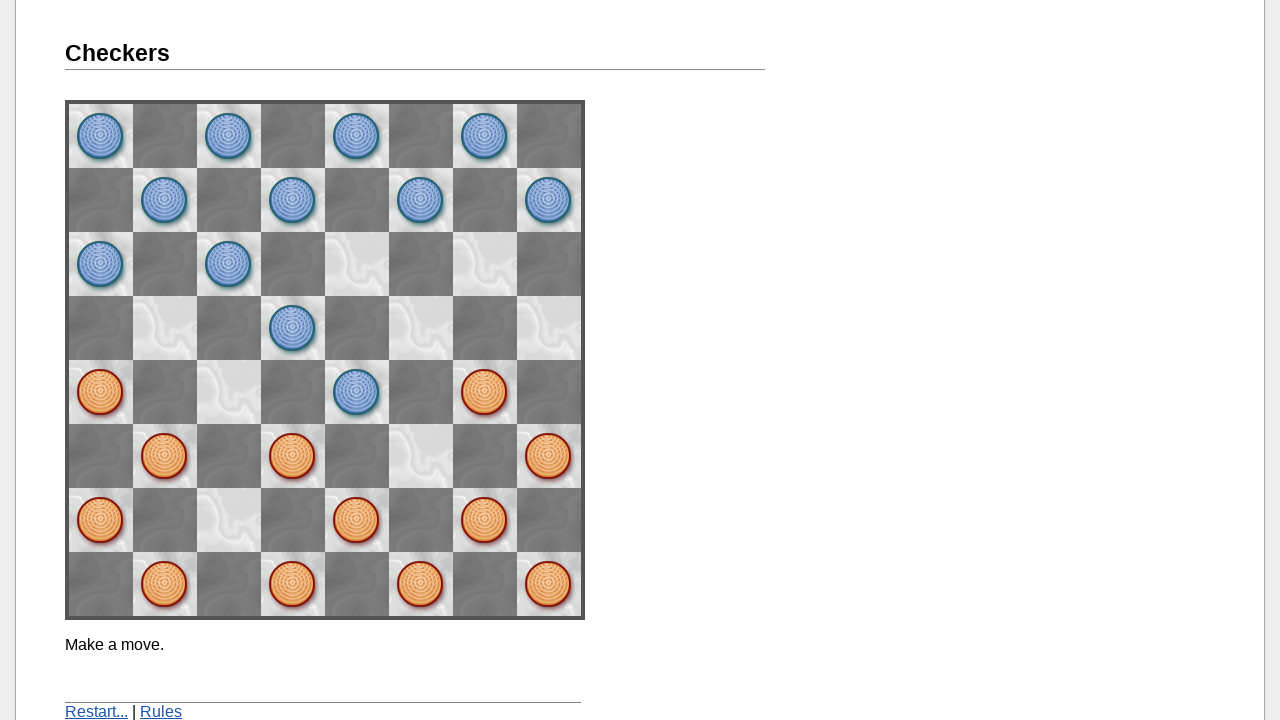

Clicked piece at space42 at (293, 456) on [name="space42"]
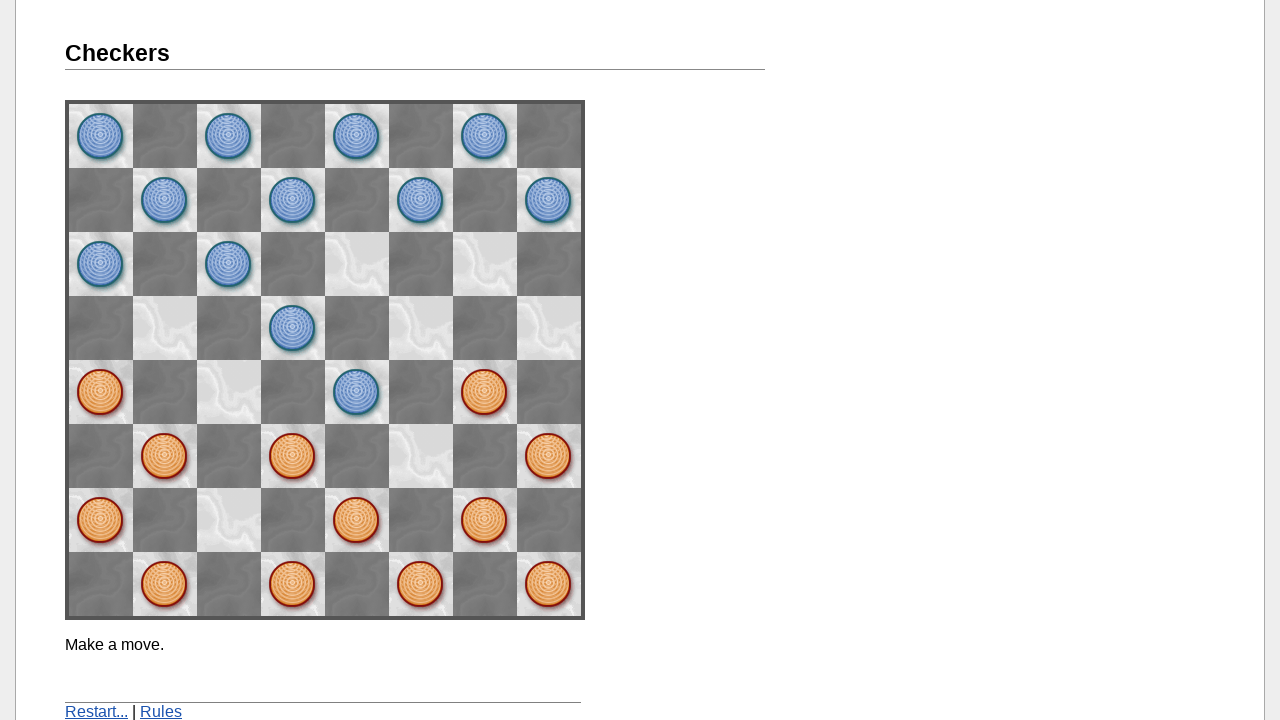

Clicked destination space24 to move piece at (421, 328) on [name="space24"]
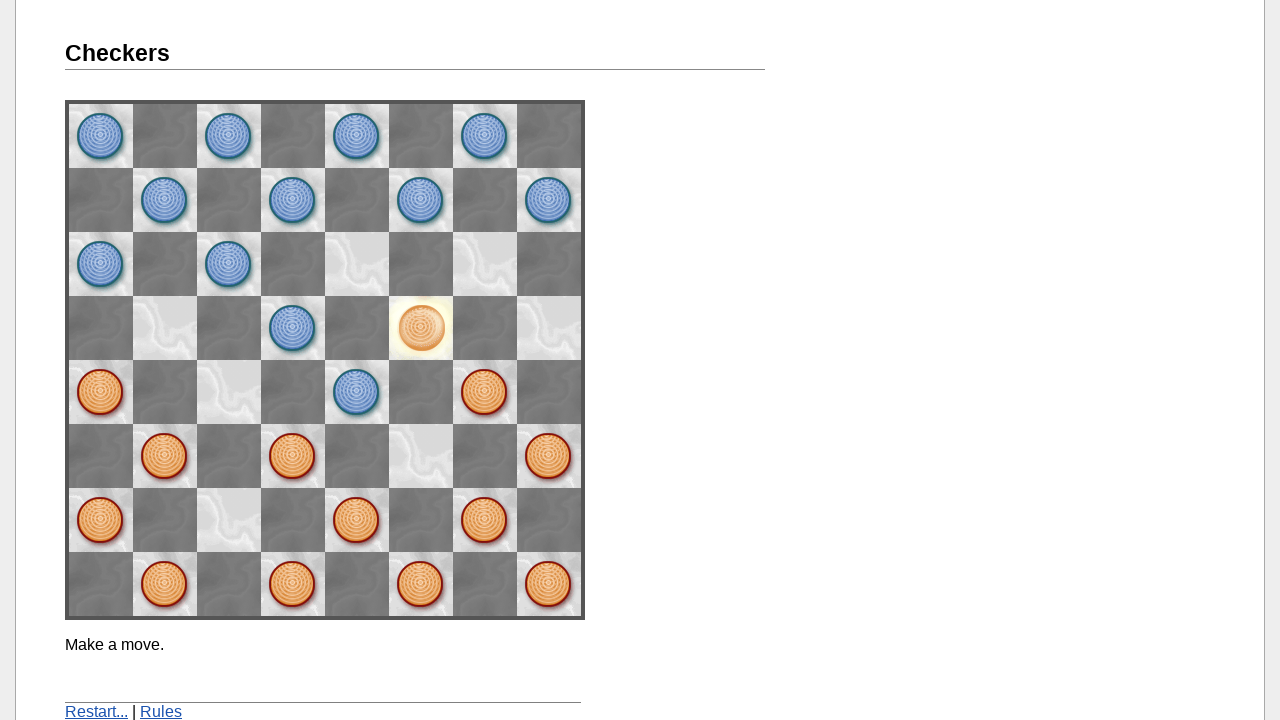

Waited 2 seconds for computer's move
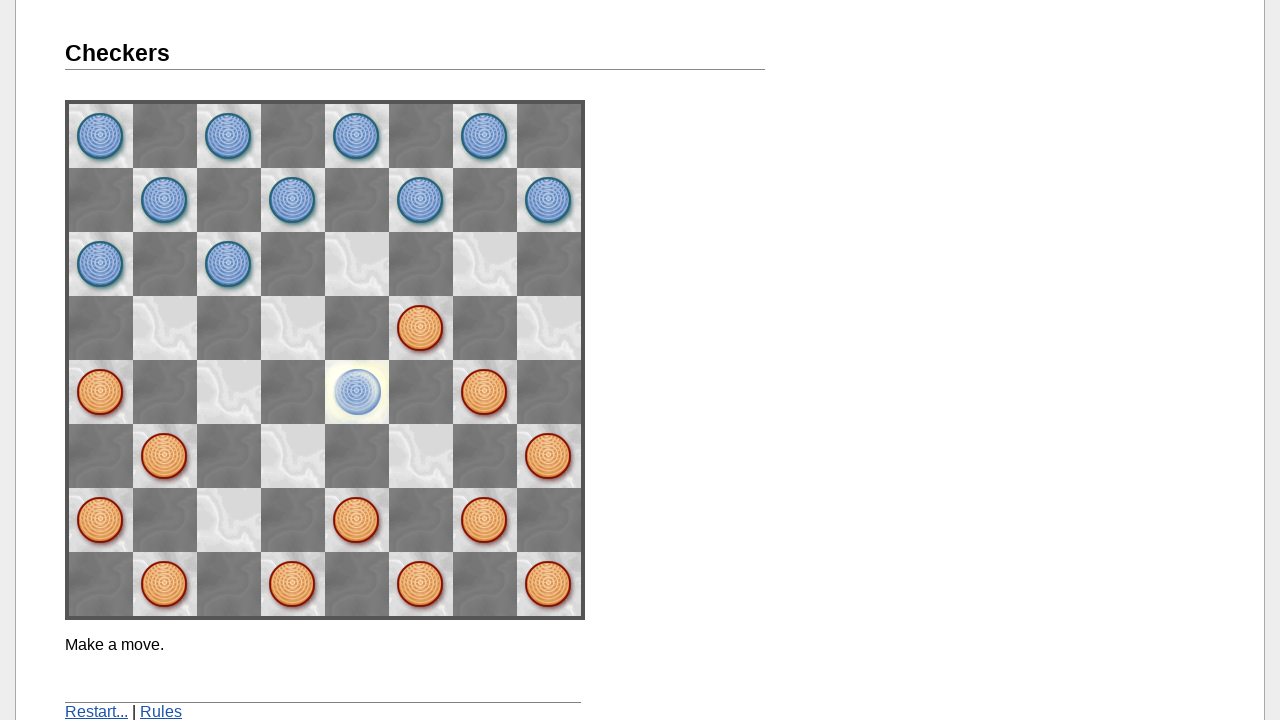

Clicked piece at space13 at (485, 392) on [name="space13"]
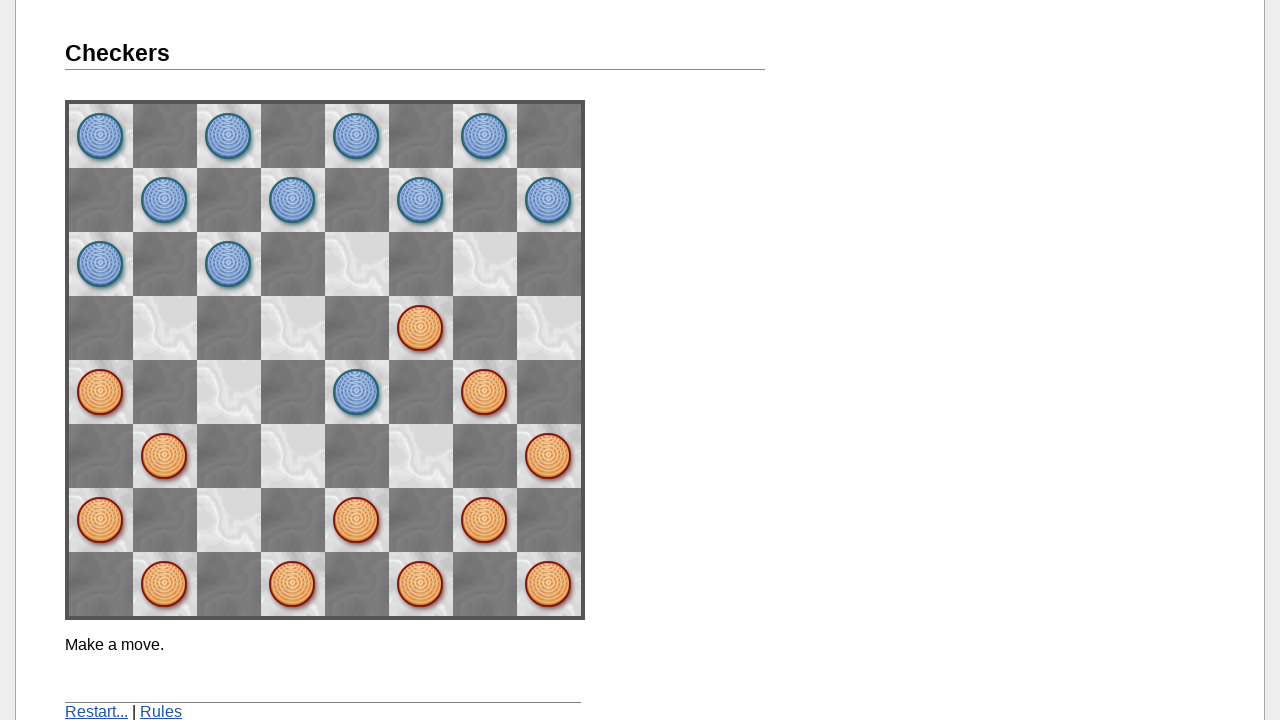

Clicked destination space04 to move piece at (549, 328) on [name="space04"]
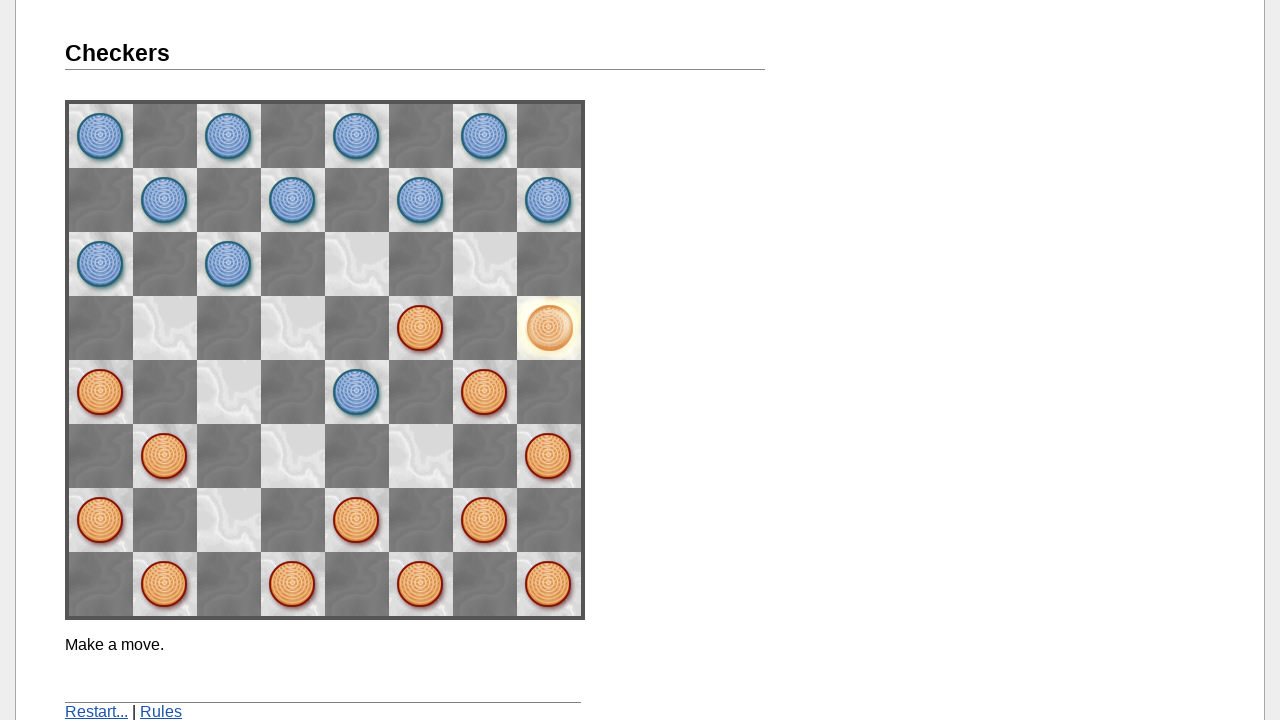

Waited 2 seconds for computer's move
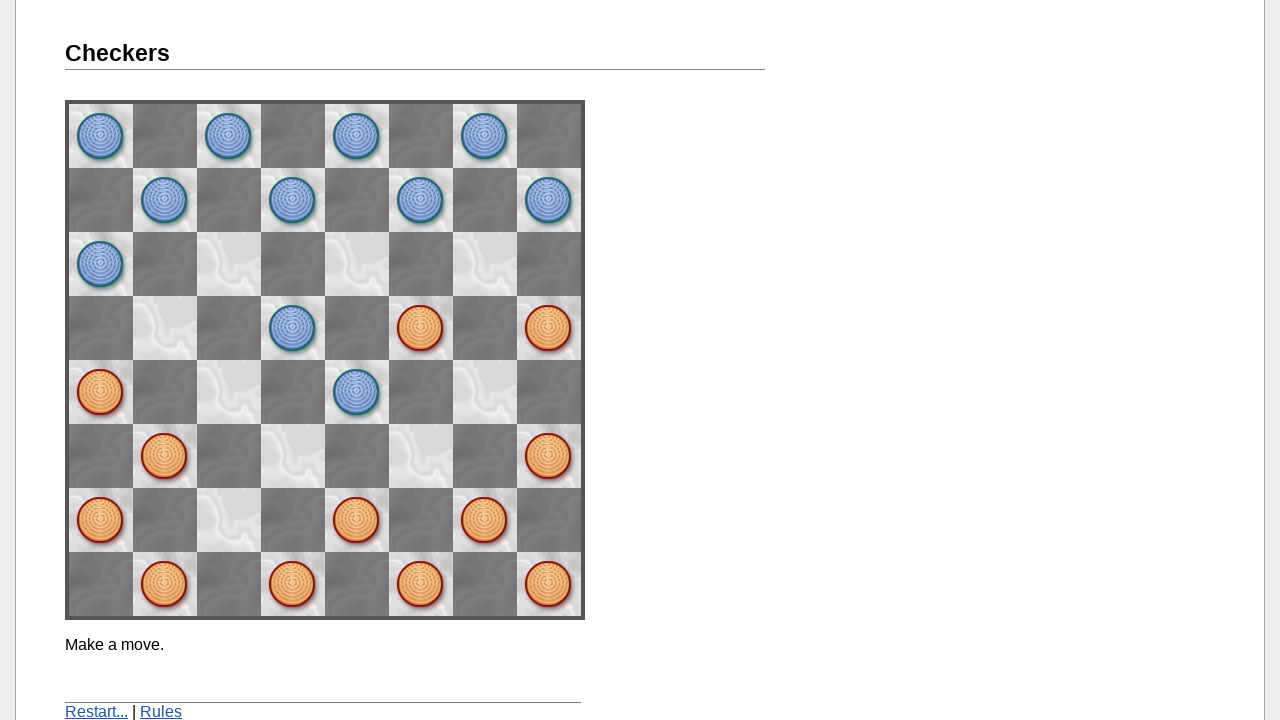

Clicked piece at space02 at (549, 456) on [name="space02"]
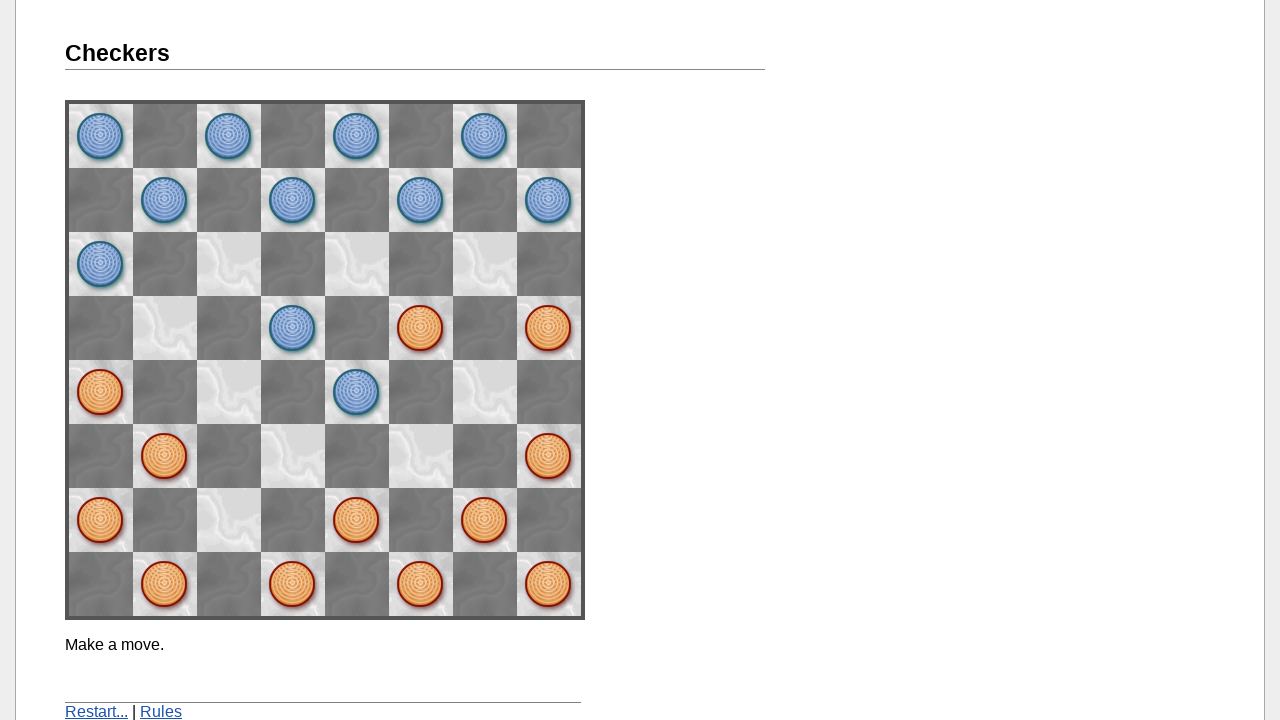

Clicked destination space13 to move piece at (485, 392) on [name="space13"]
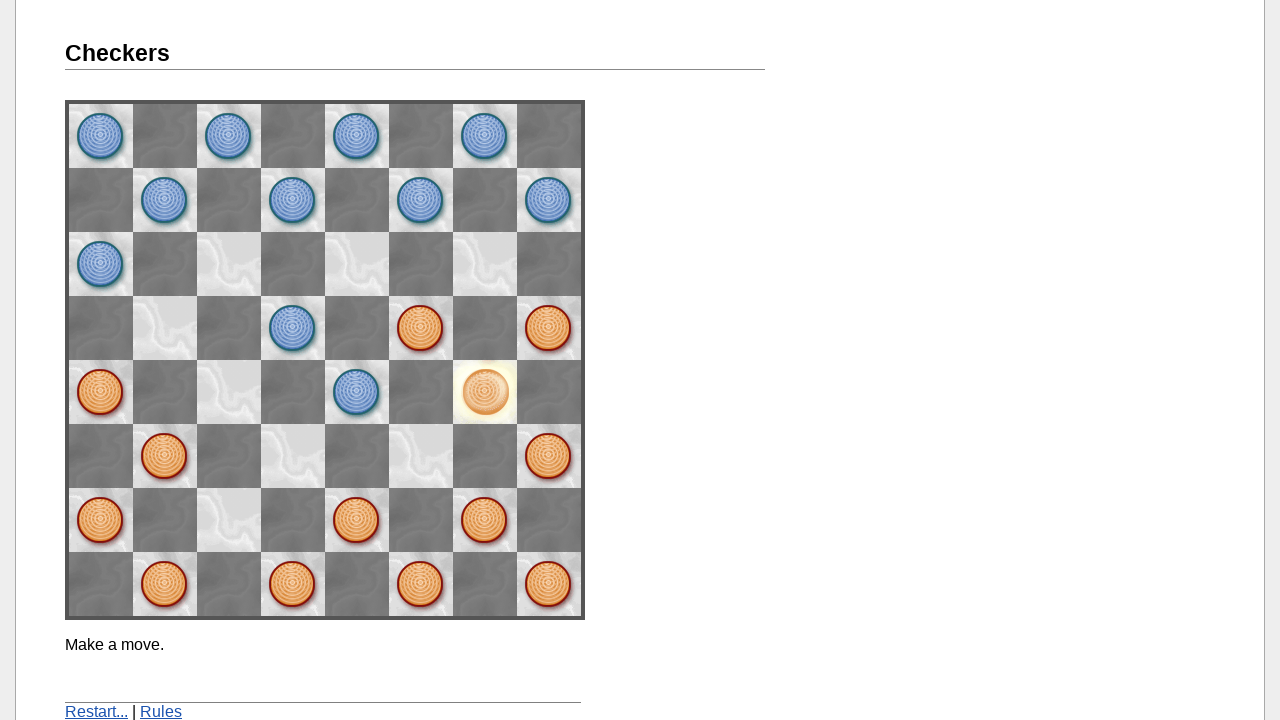

Waited 2 seconds for computer's move
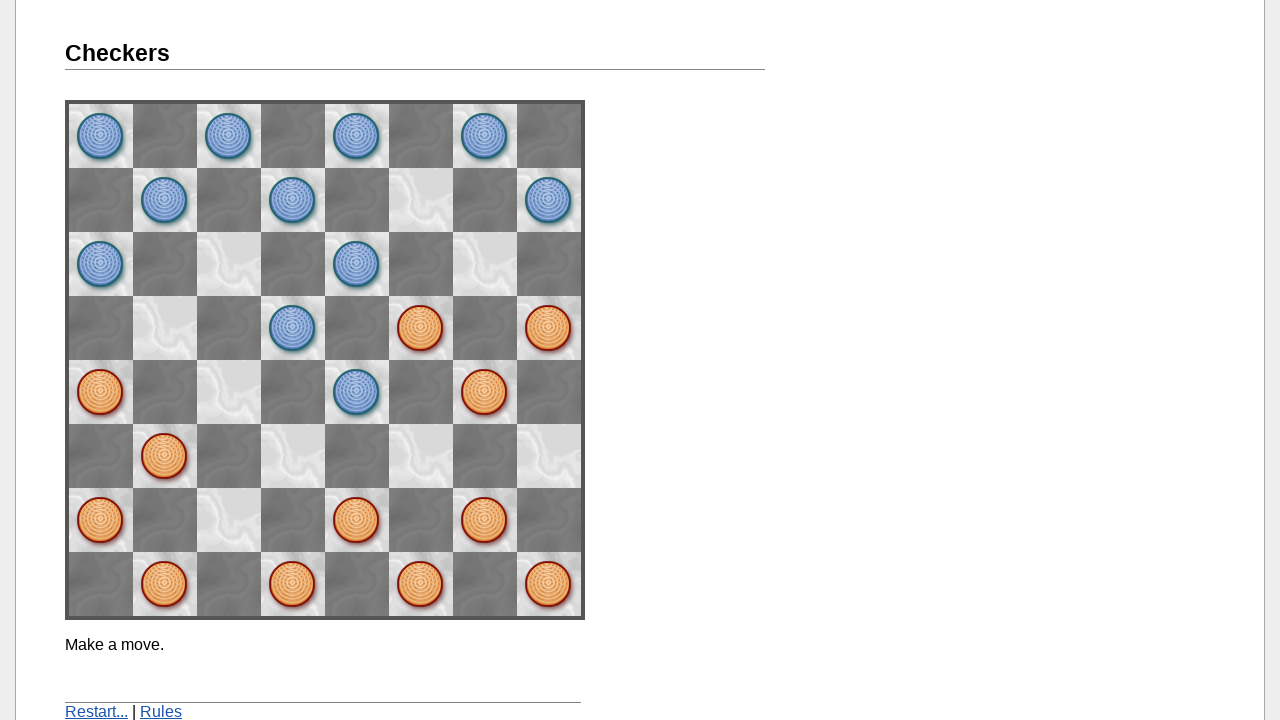

Clicked piece at space04 at (549, 328) on [name="space04"]
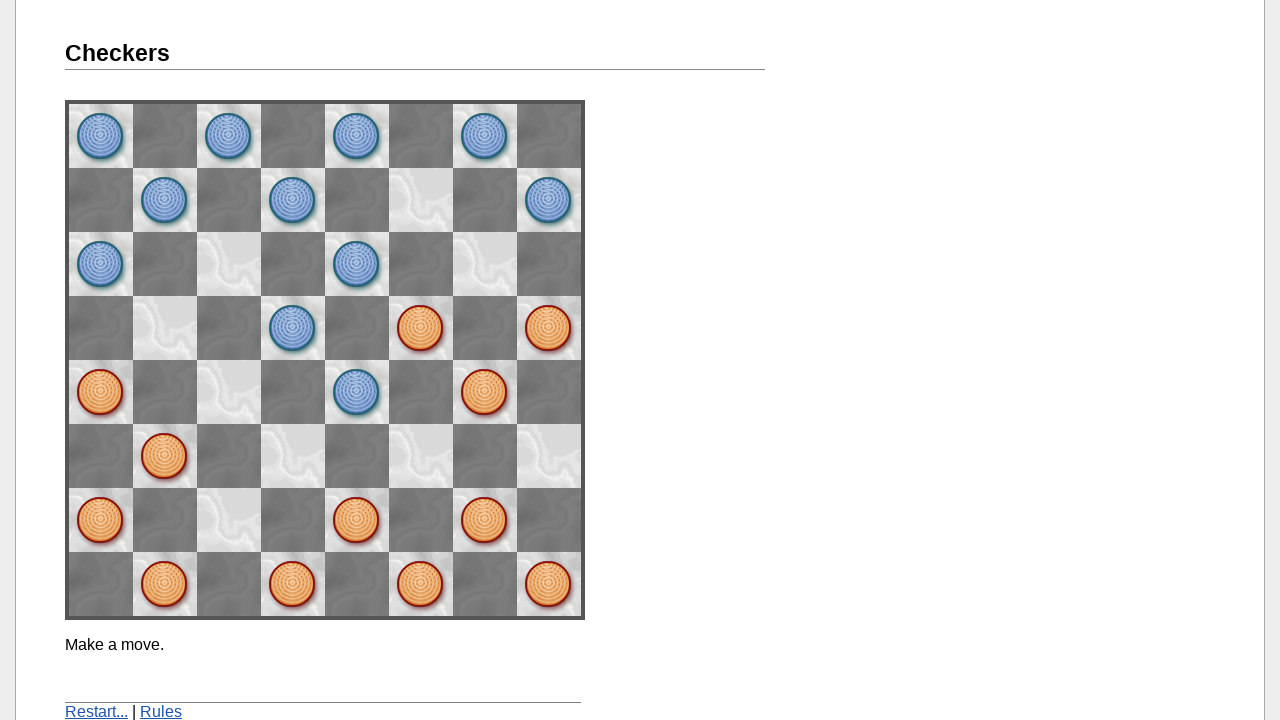

Clicked destination space15 to move piece at (485, 264) on [name="space15"]
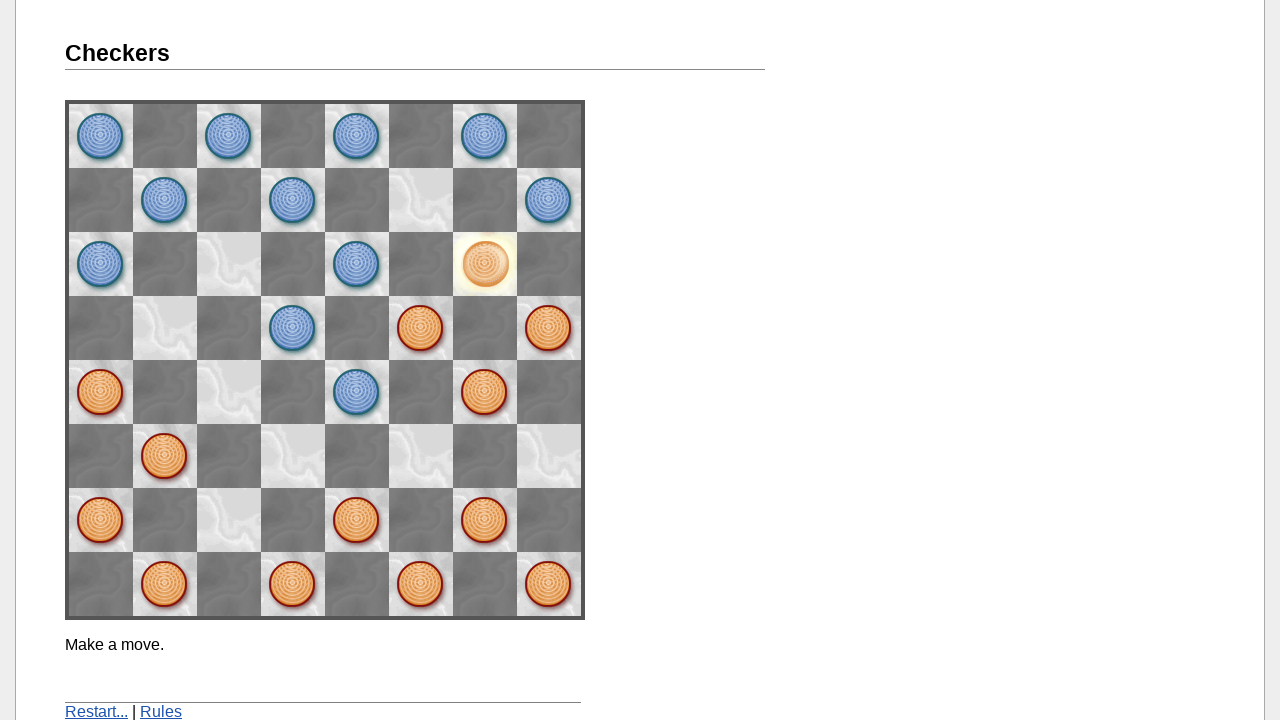

Waited 2 seconds for computer's move
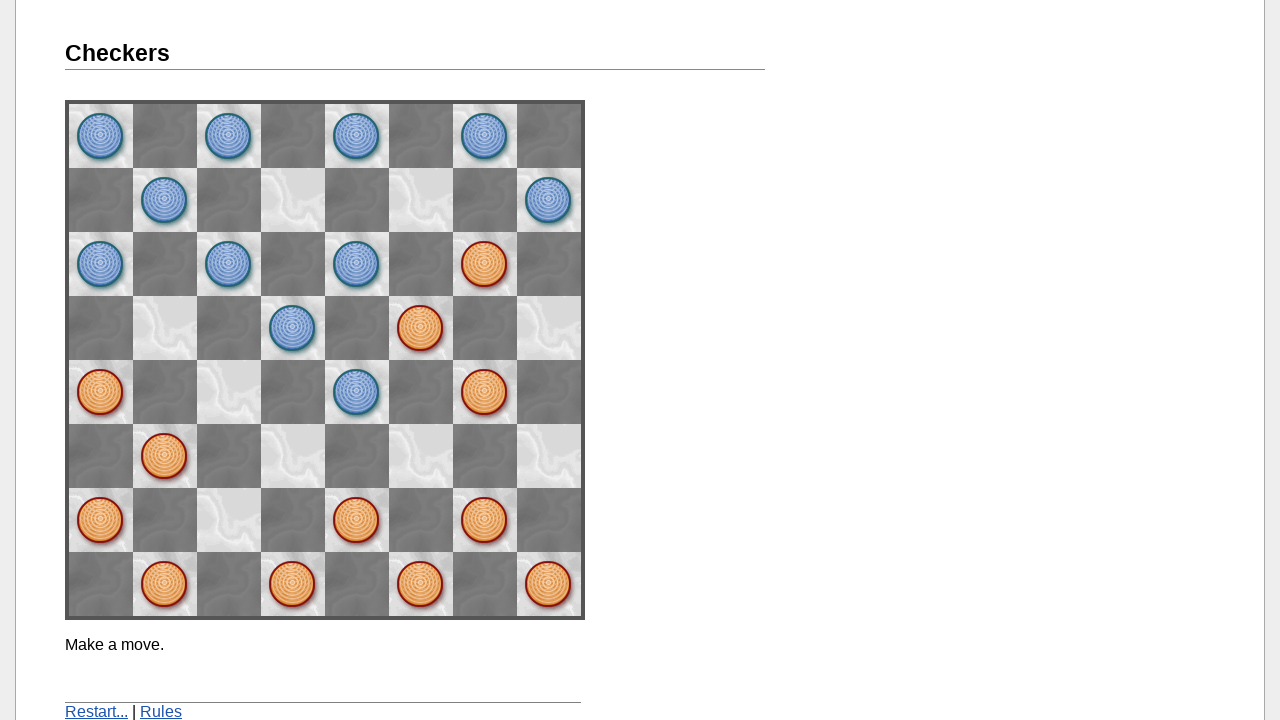

Clicked piece at space11 at (485, 520) on [name="space11"]
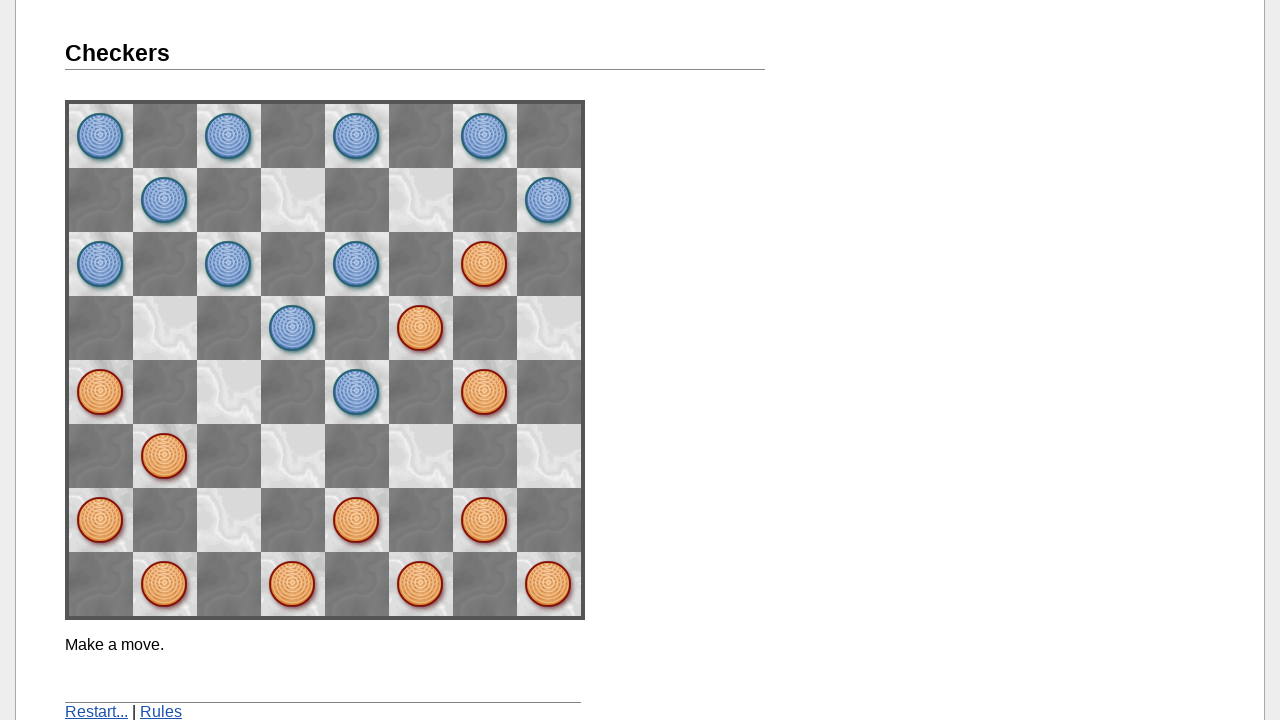

Clicked destination space02 to move piece at (549, 456) on [name="space02"]
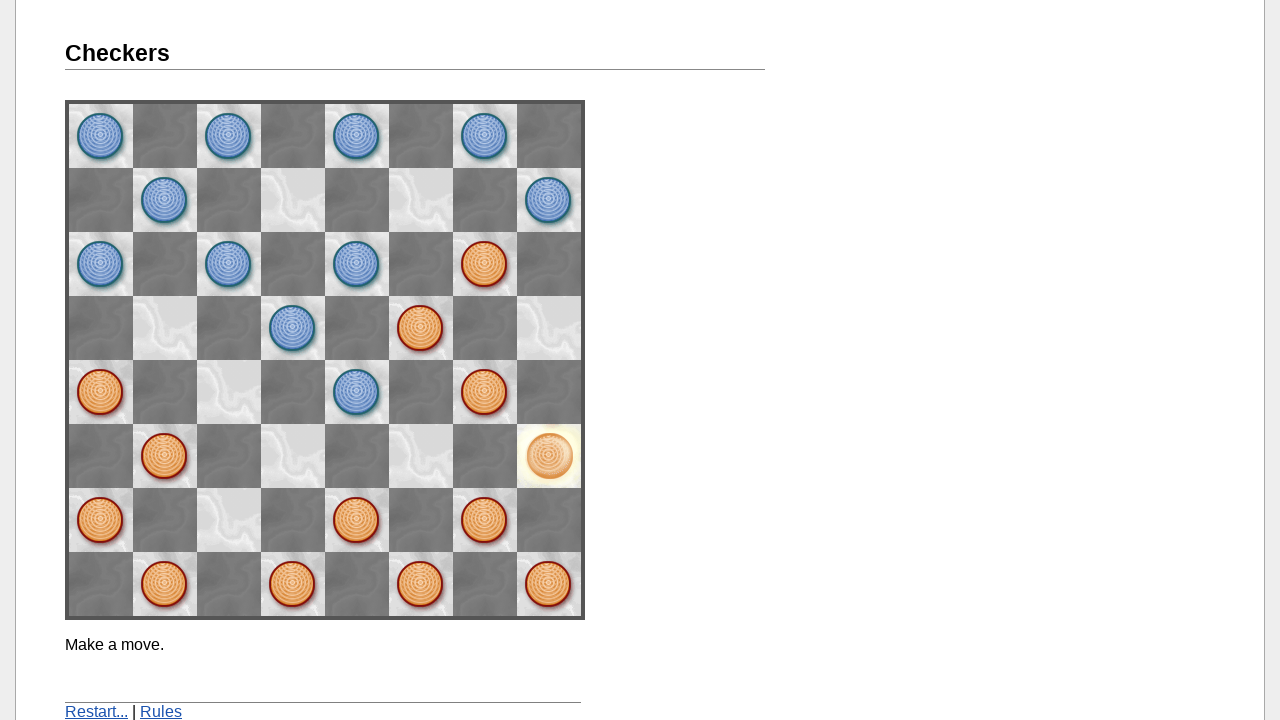

Waited 2 seconds for computer's move
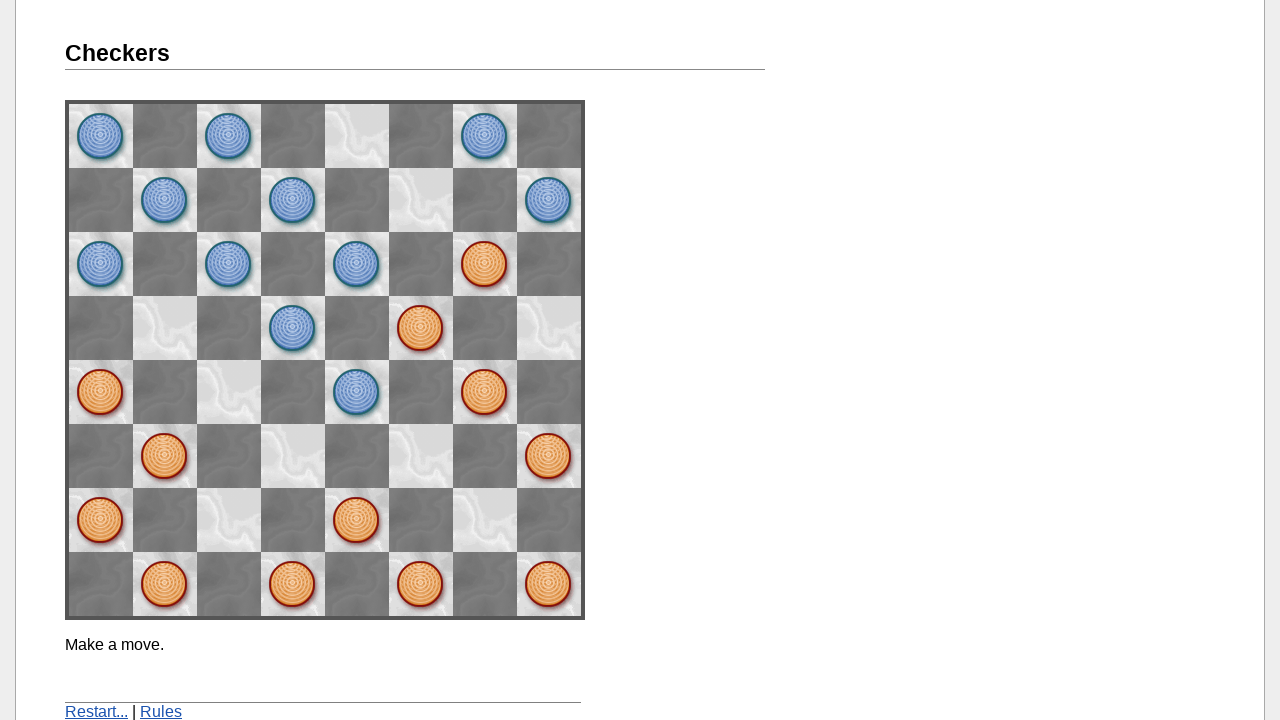

Clicked piece at space15 at (485, 264) on [name="space15"]
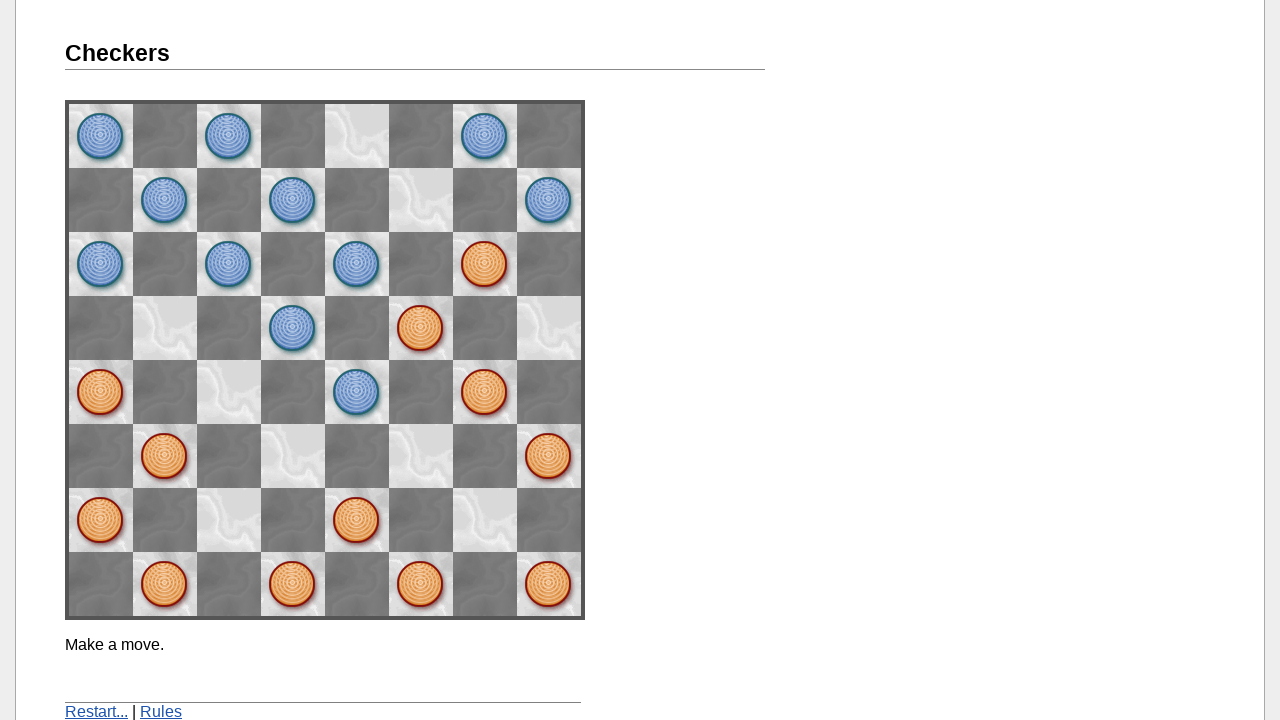

Clicked destination space26 to move piece at (421, 200) on [name="space26"]
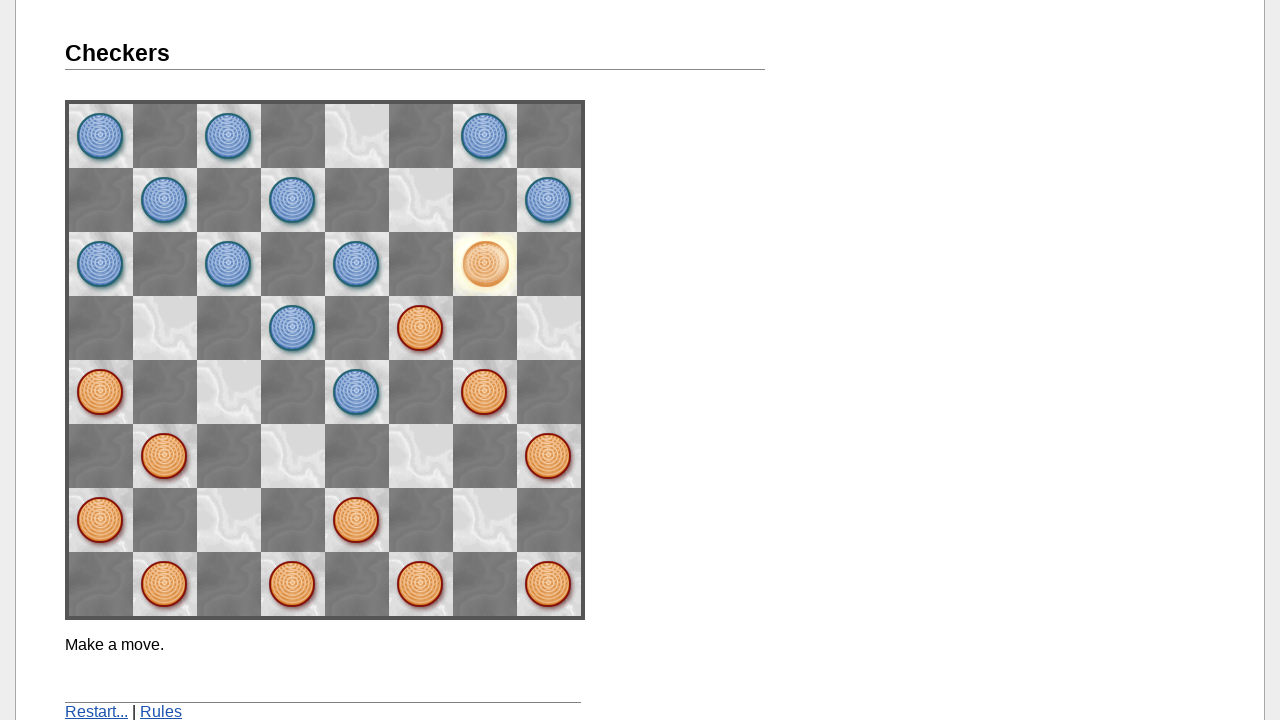

Waited 2 seconds for computer's move
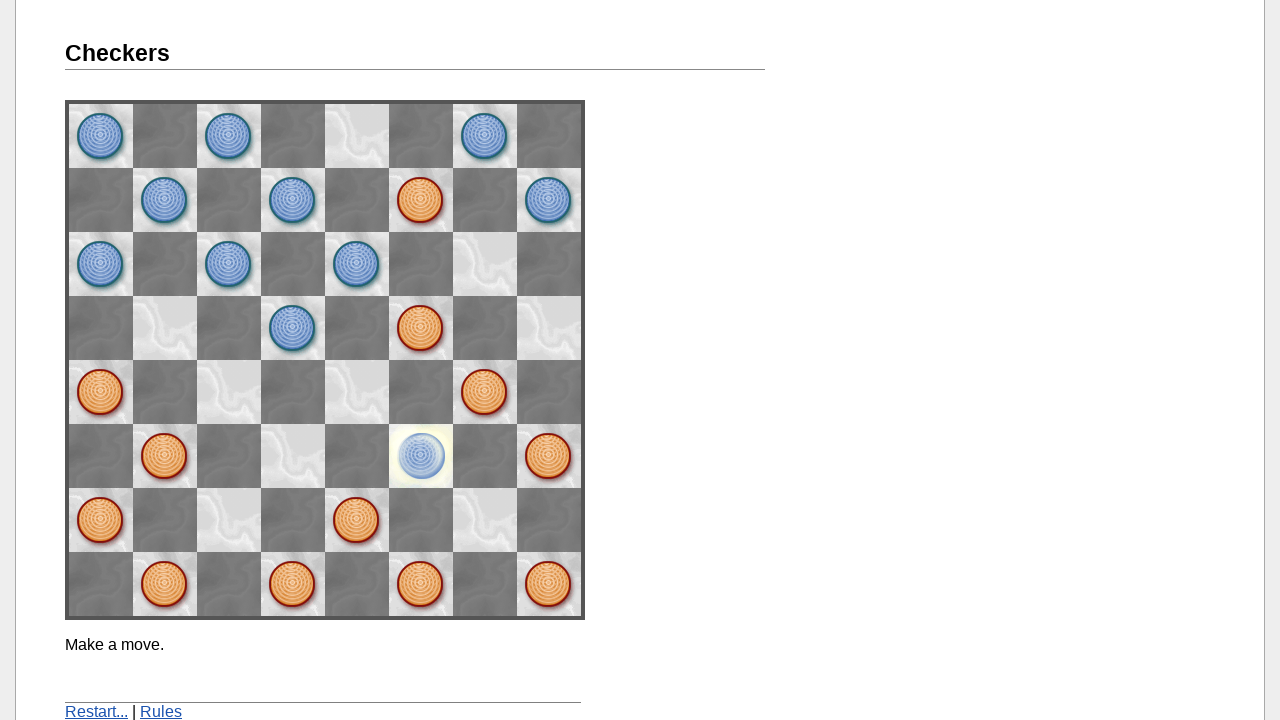

Clicked piece at space26 at (421, 200) on [name="space26"]
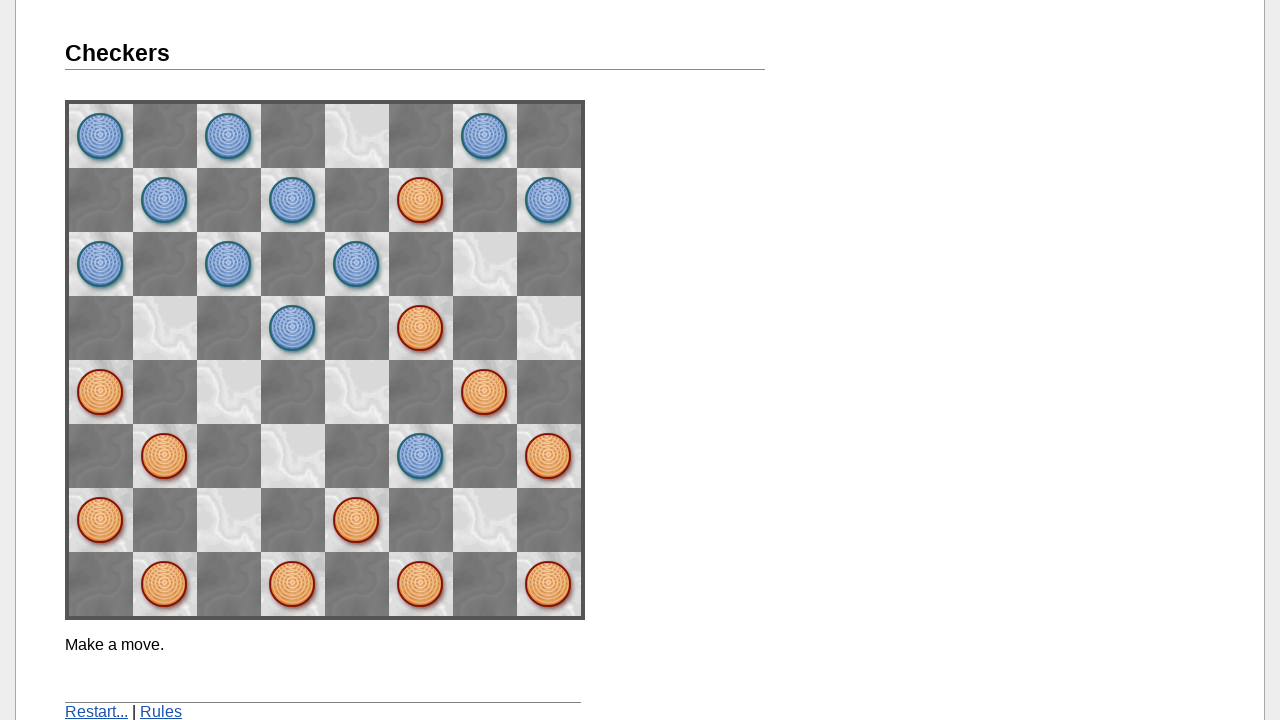

Clicked destination space37 to move piece (becoming a king) at (357, 136) on [name="space37"]
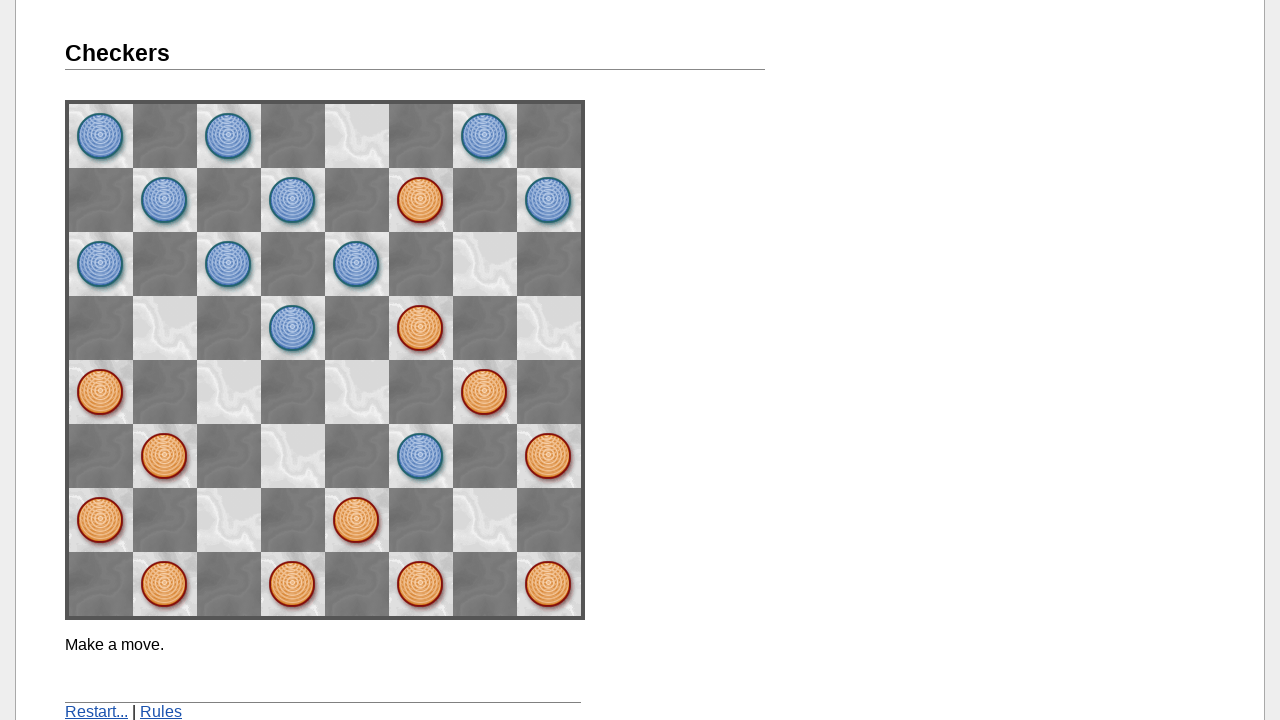

Waited 2 seconds for computer's move
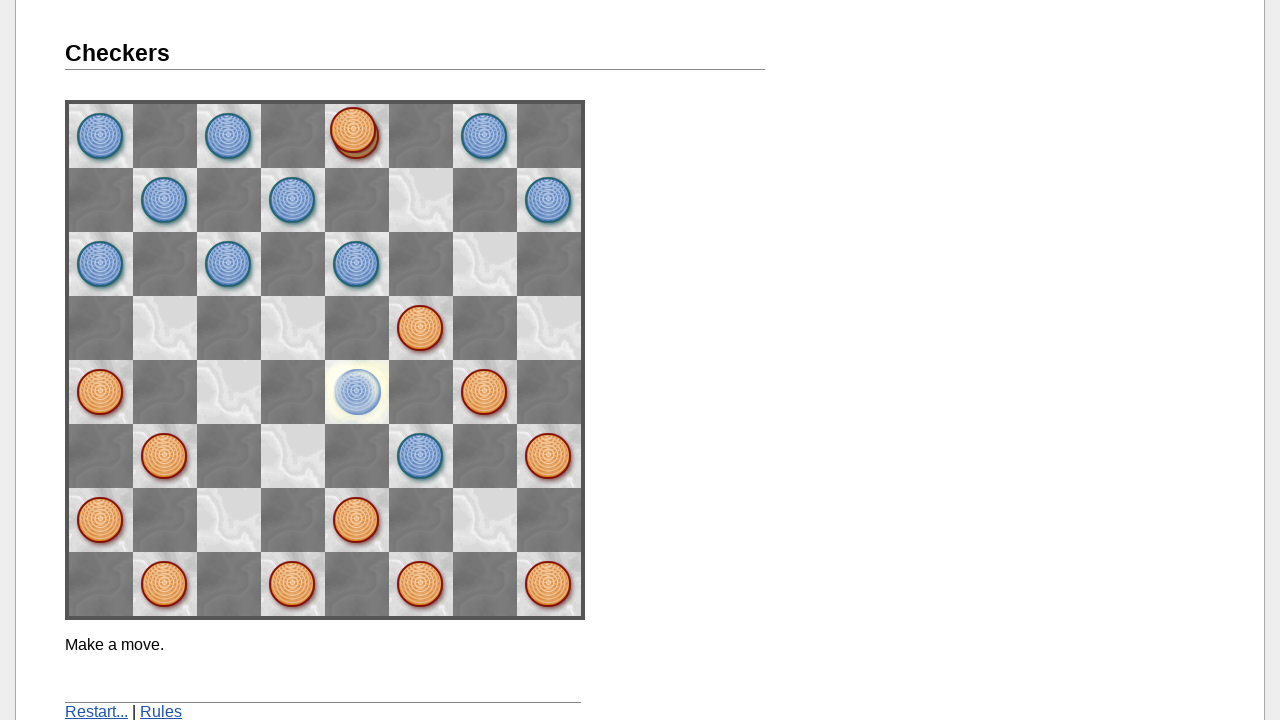

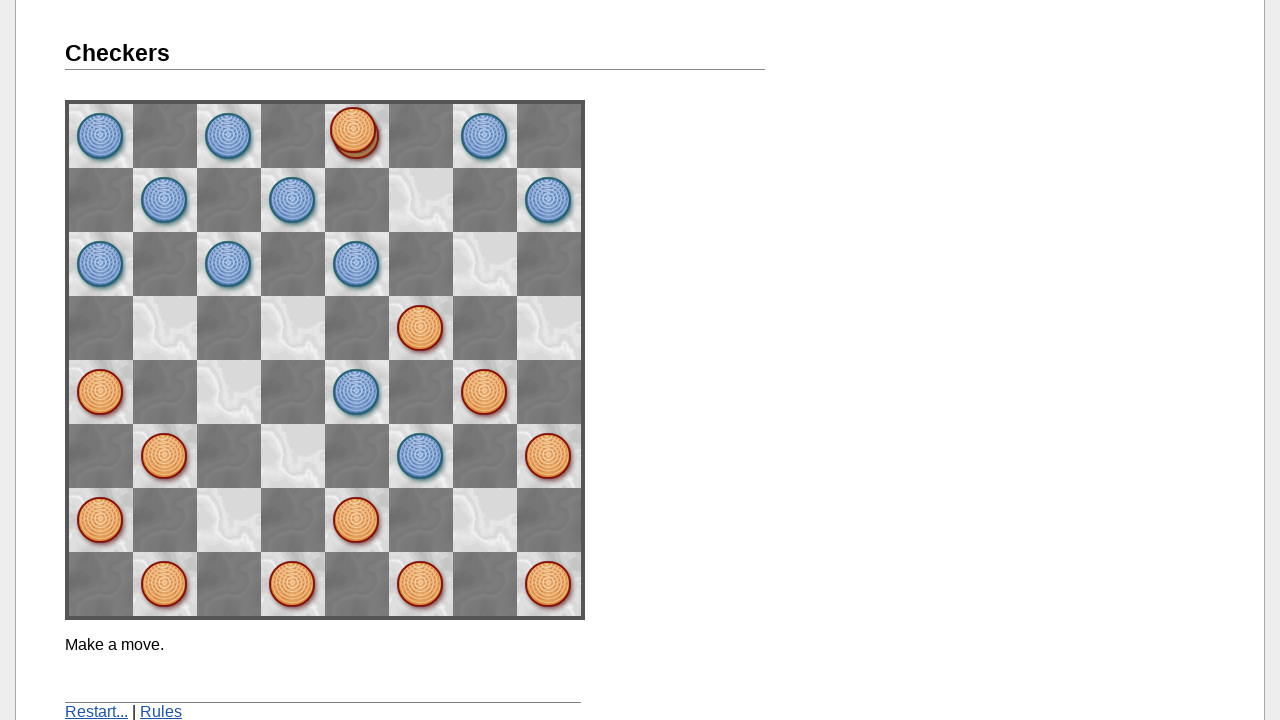